Tests an explicit wait scenario where the script waits for a price element to show "$100", then clicks a book button, reads a dynamic value, calculates a mathematical result, fills it into a form field, and submits the solution.

Starting URL: http://suninjuly.github.io/explicit_wait2.html

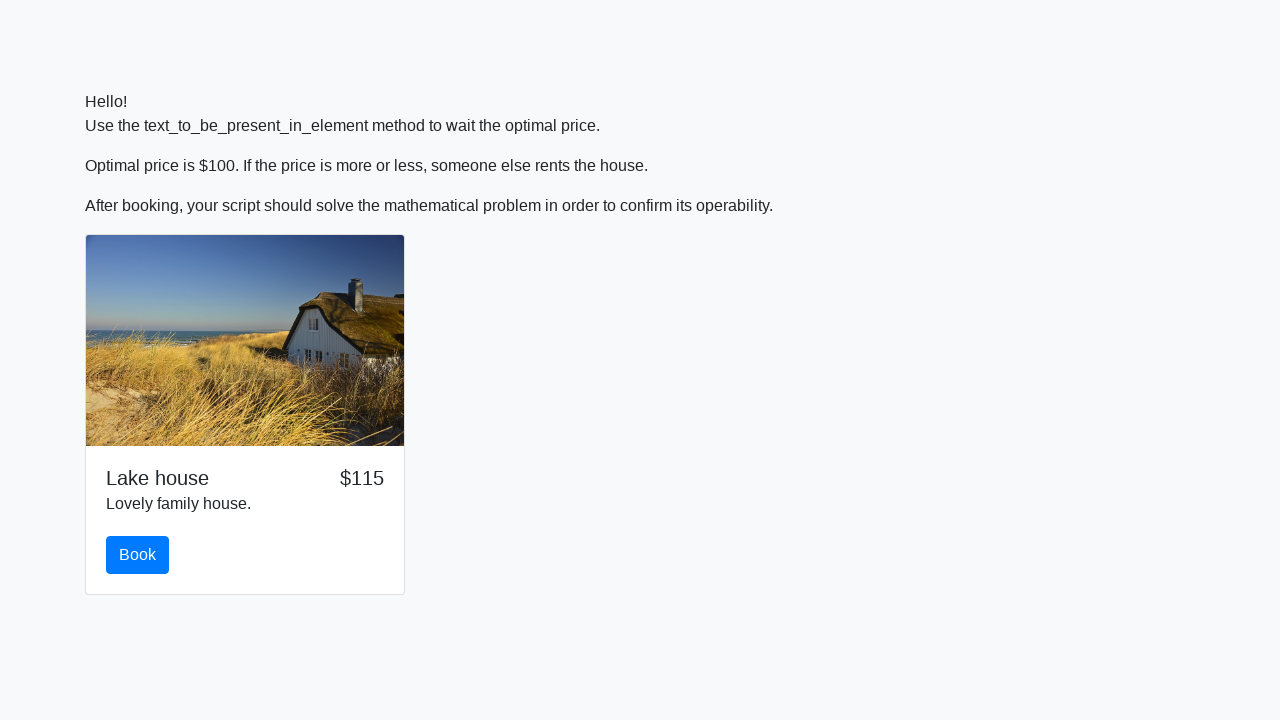

Waited for price element to display '$100'
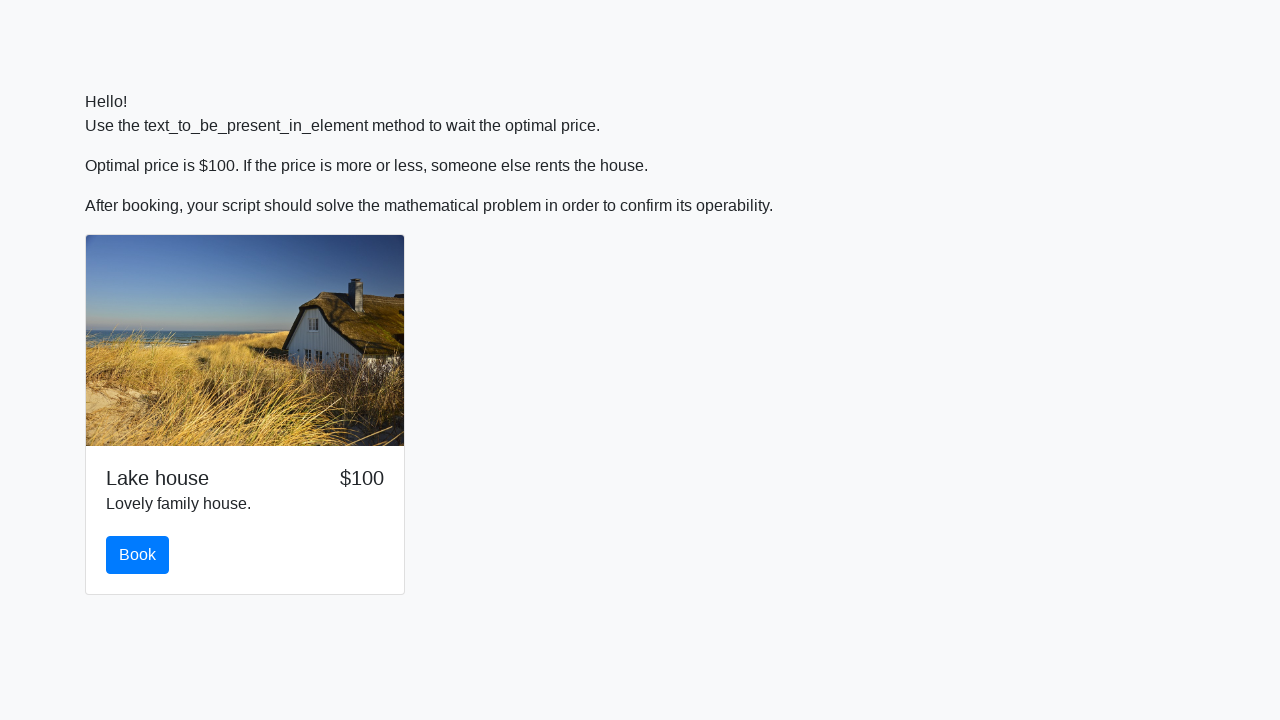

Clicked the book button at (138, 555) on #book
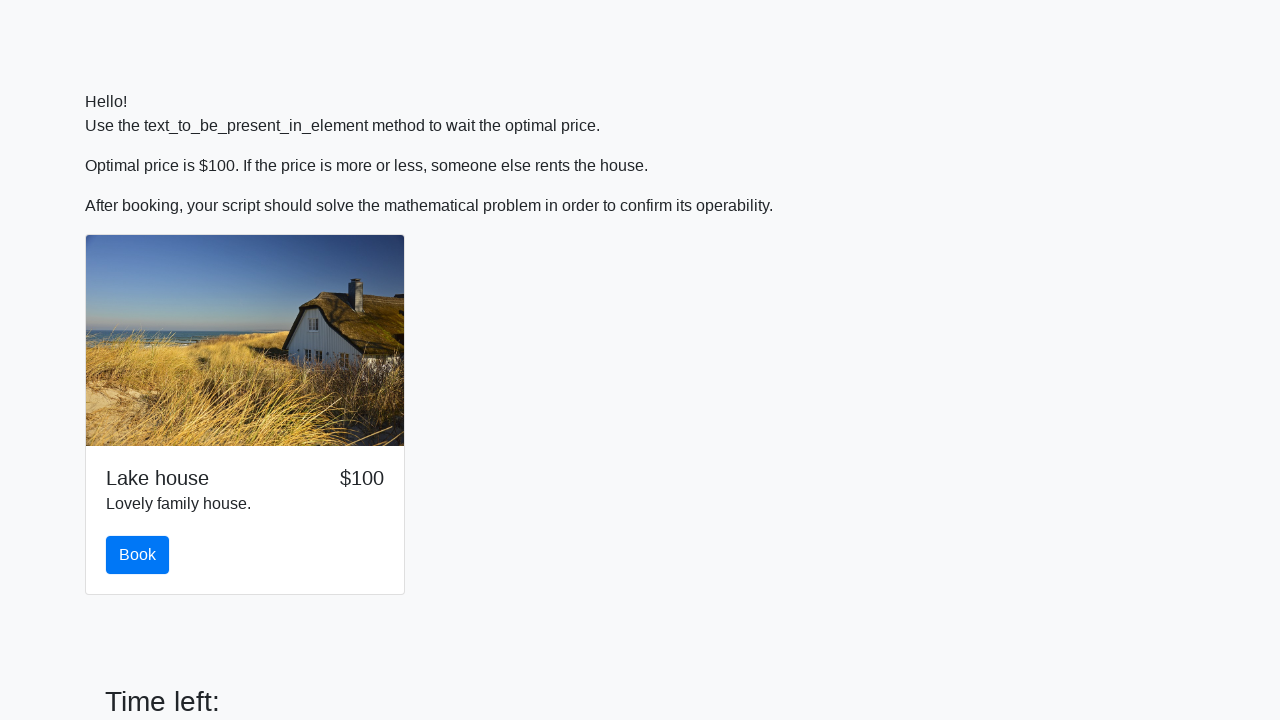

Retrieved dynamic value from input_value element: 147
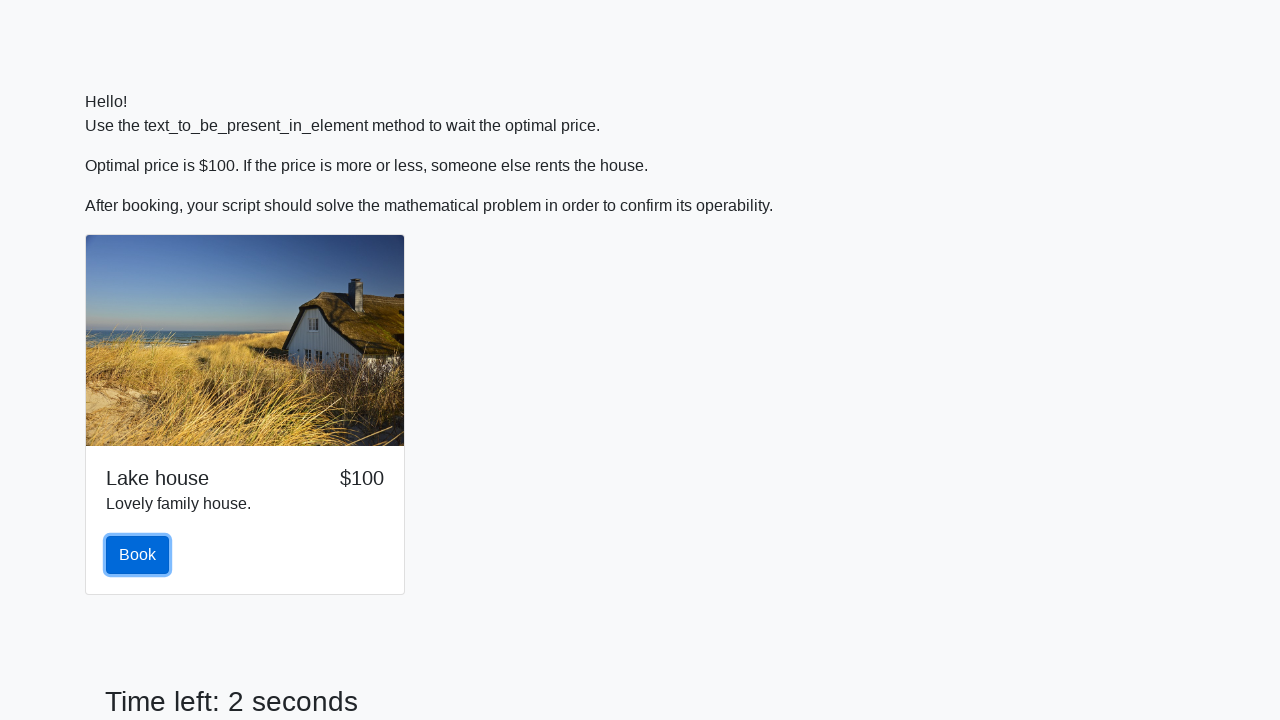

Calculated mathematical result using formula: 1.9890419214259354
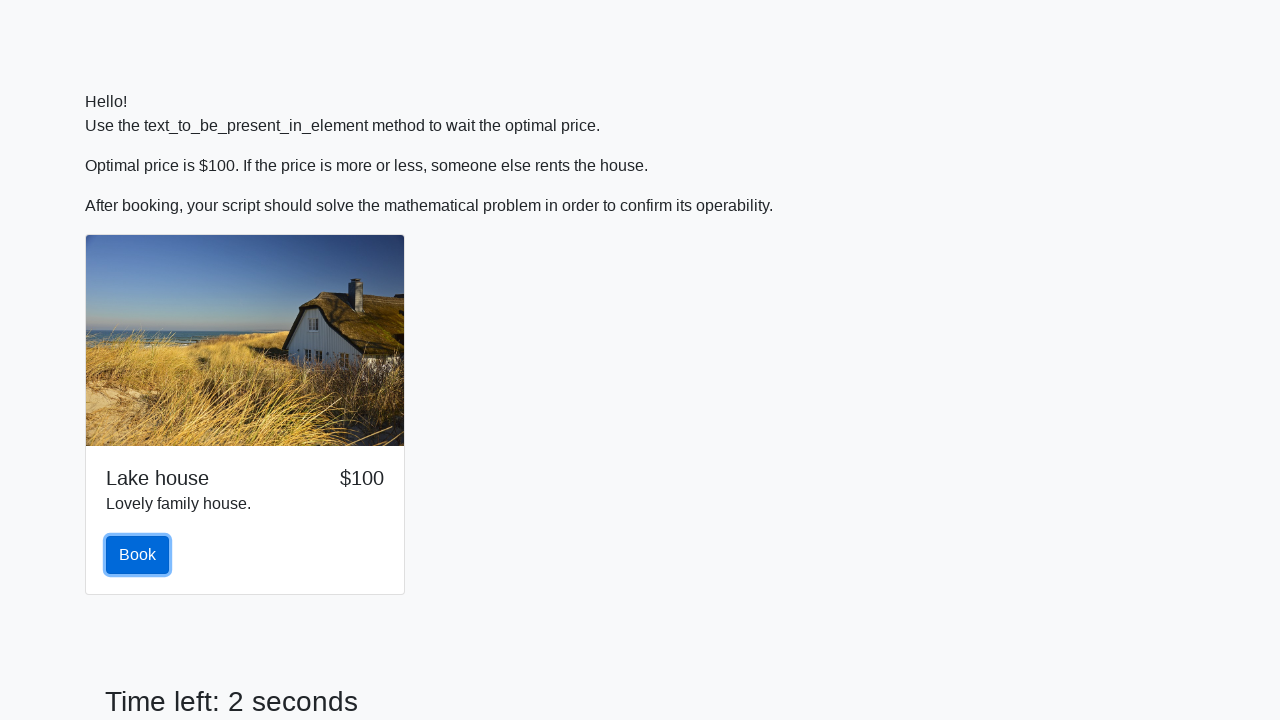

Filled form field with calculated value: 1.9890419214259354 on .form-control
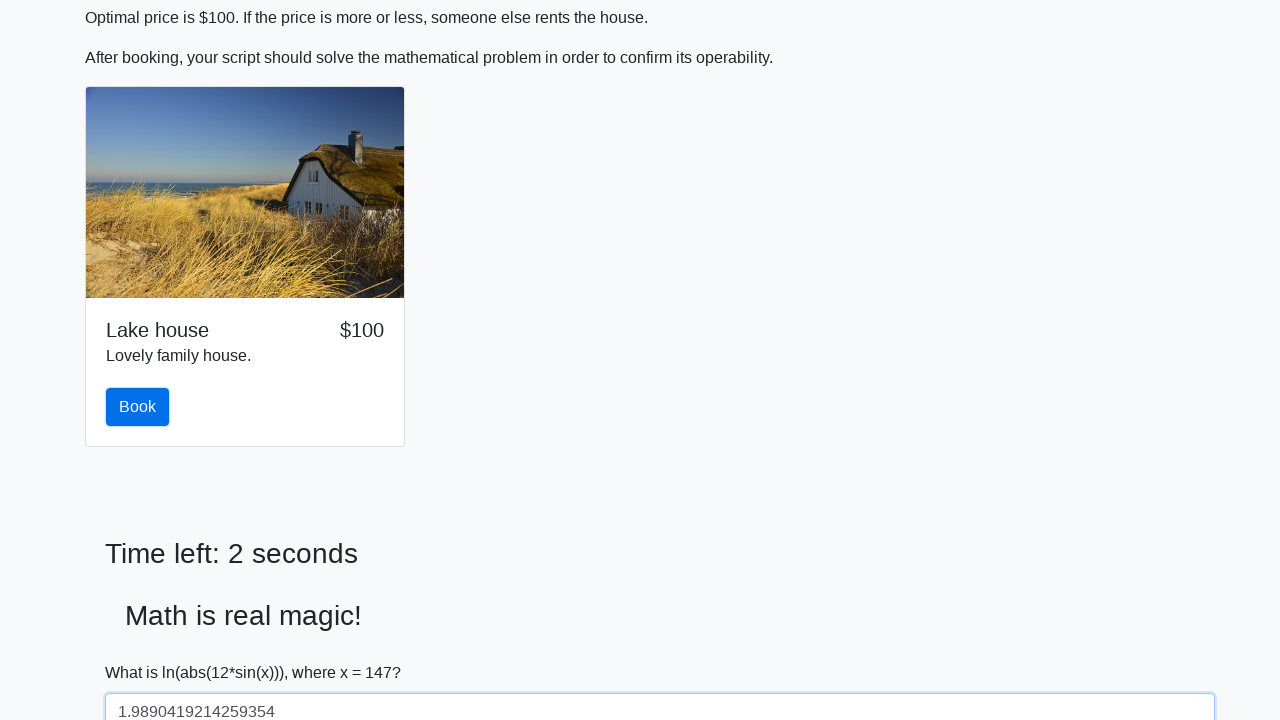

Clicked the solve button to submit solution at (143, 651) on #solve
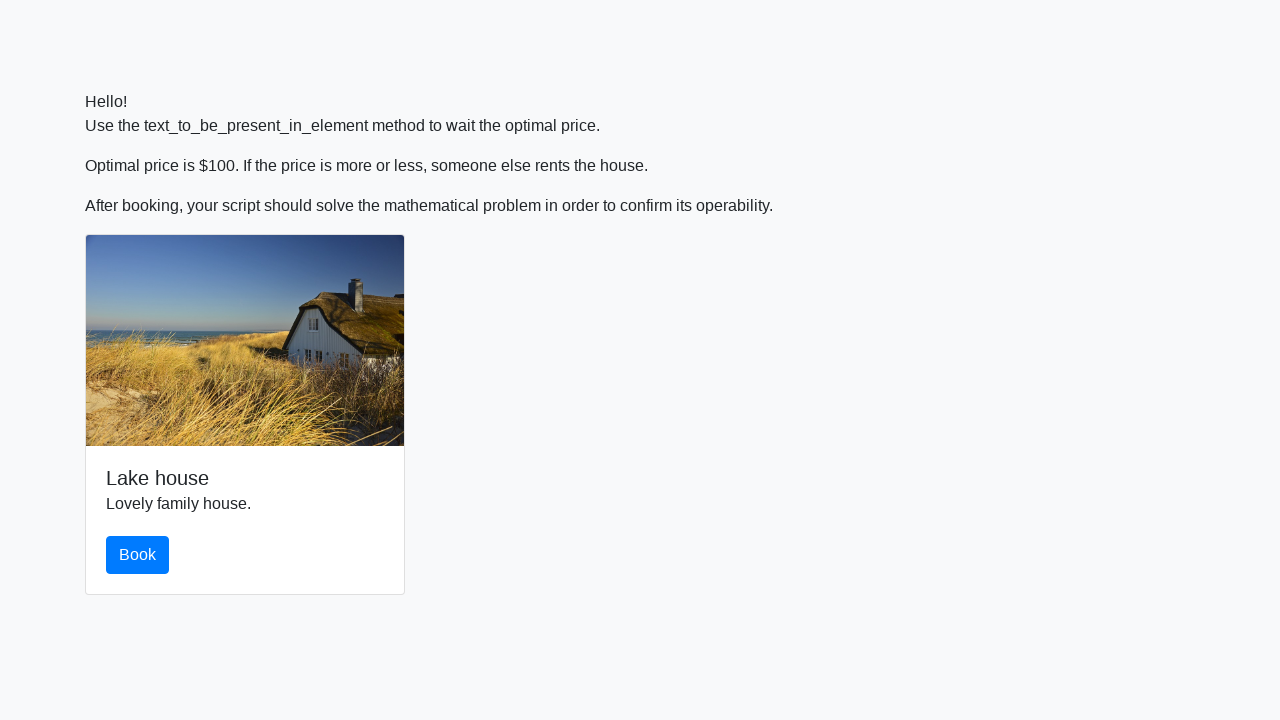

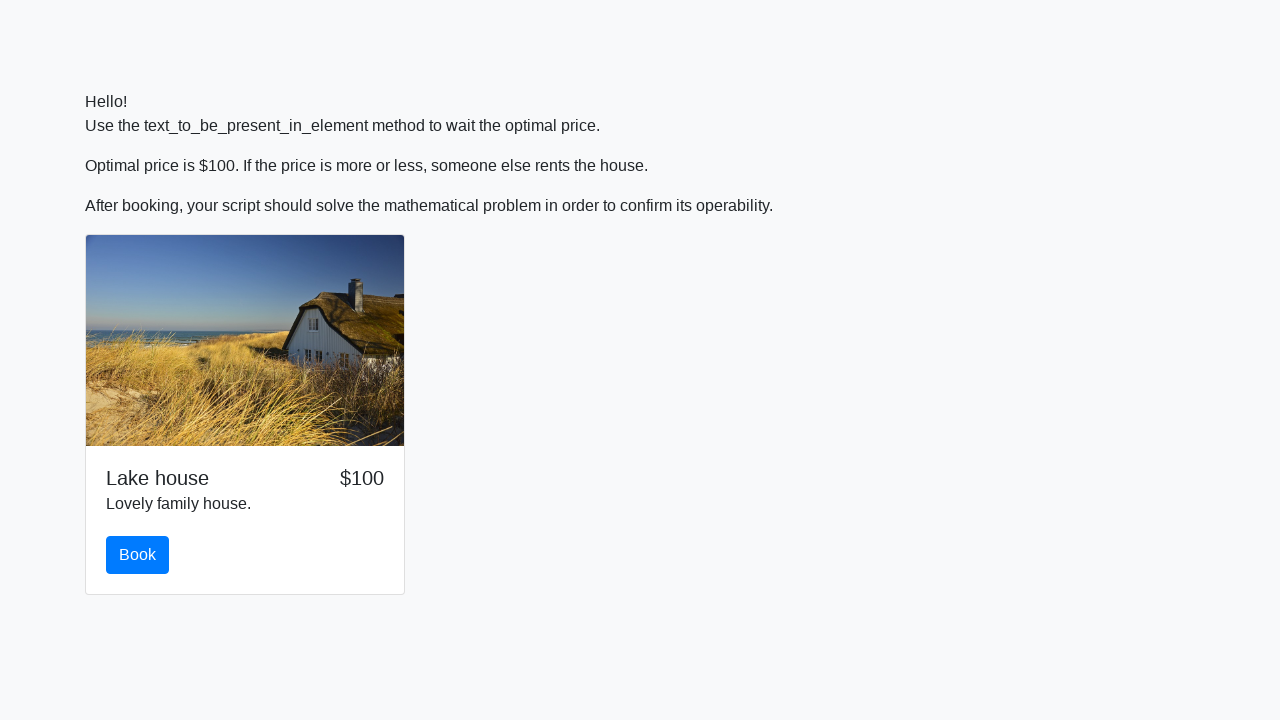